Tests both accepting and dismissing a JavaScript confirm dialog and verifying the results

Starting URL: https://automationfc.github.io/basic-form/index.html

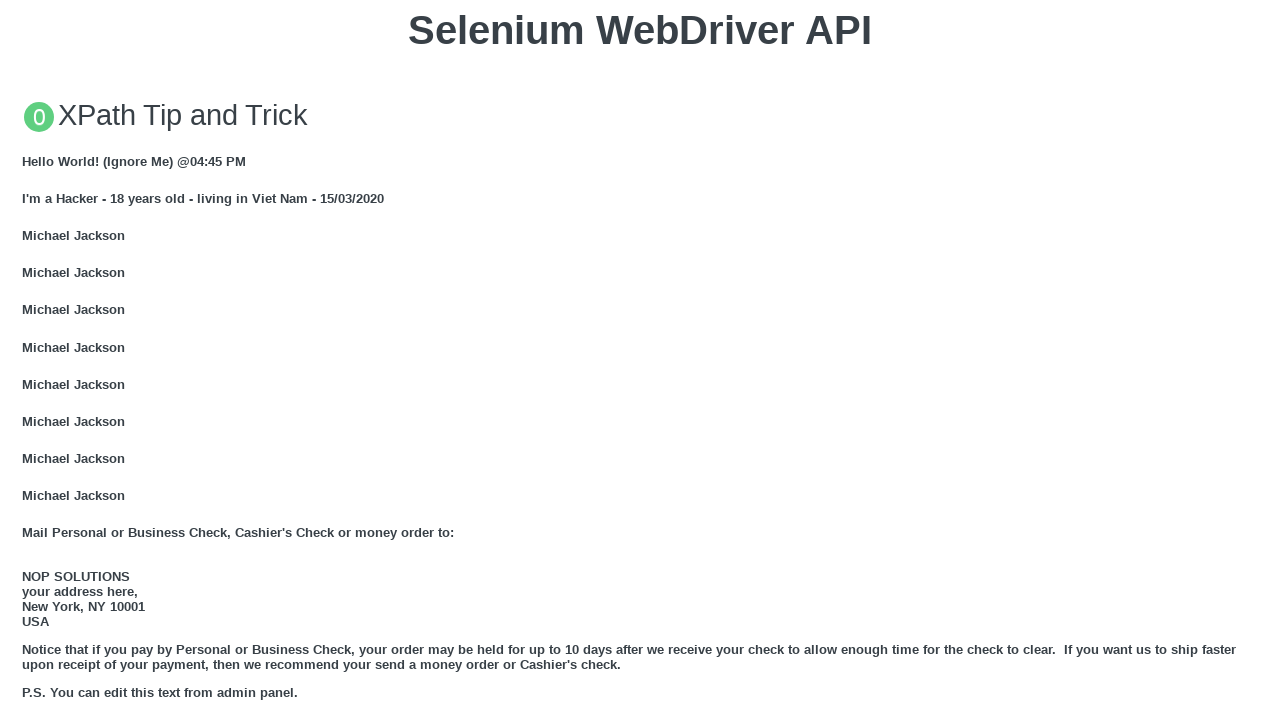

Located the 'Click for JS Confirm' button
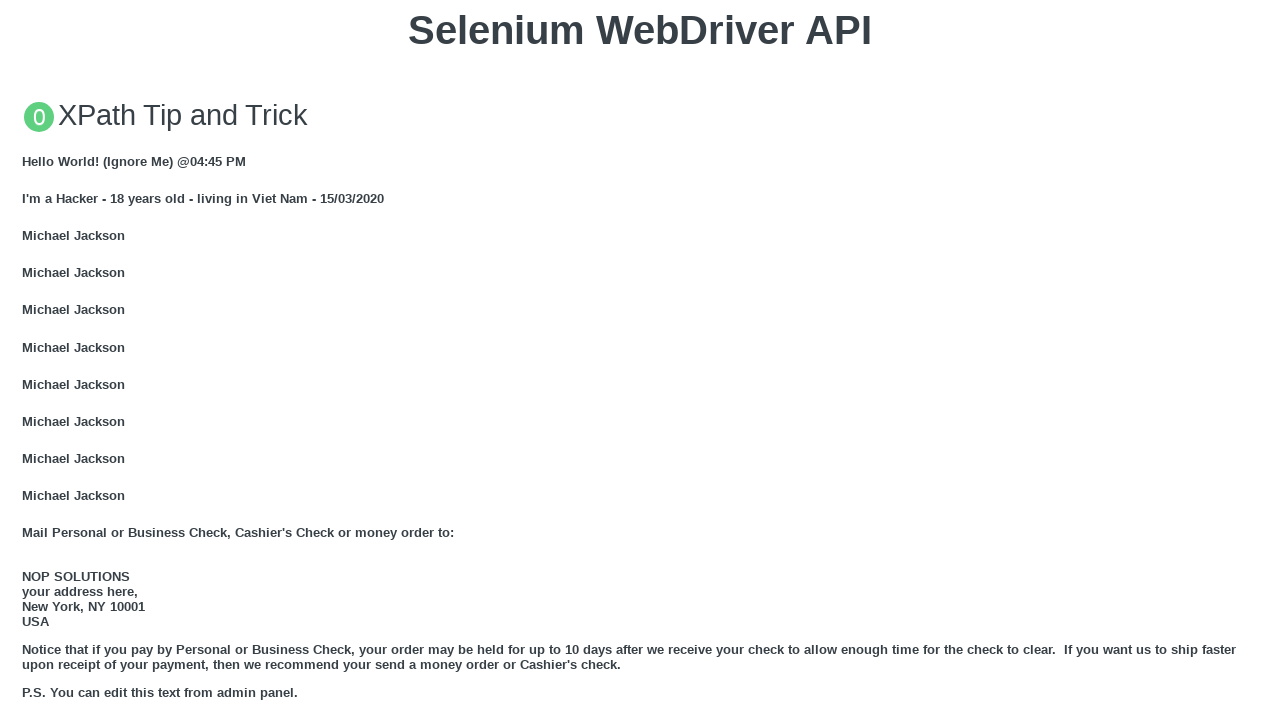

Set up dialog handler to accept confirm dialog
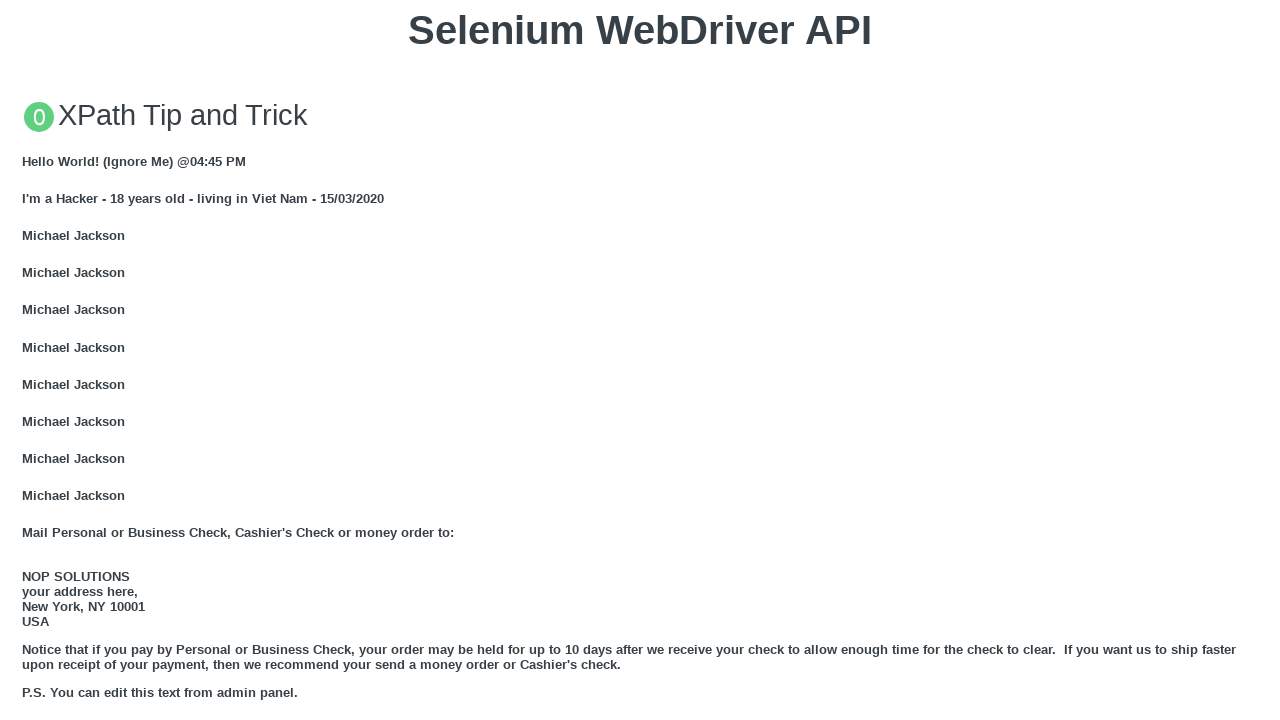

Clicked 'Click for JS Confirm' button to trigger confirm dialog at (640, 360) on xpath=//button[text()='Click for JS Confirm']
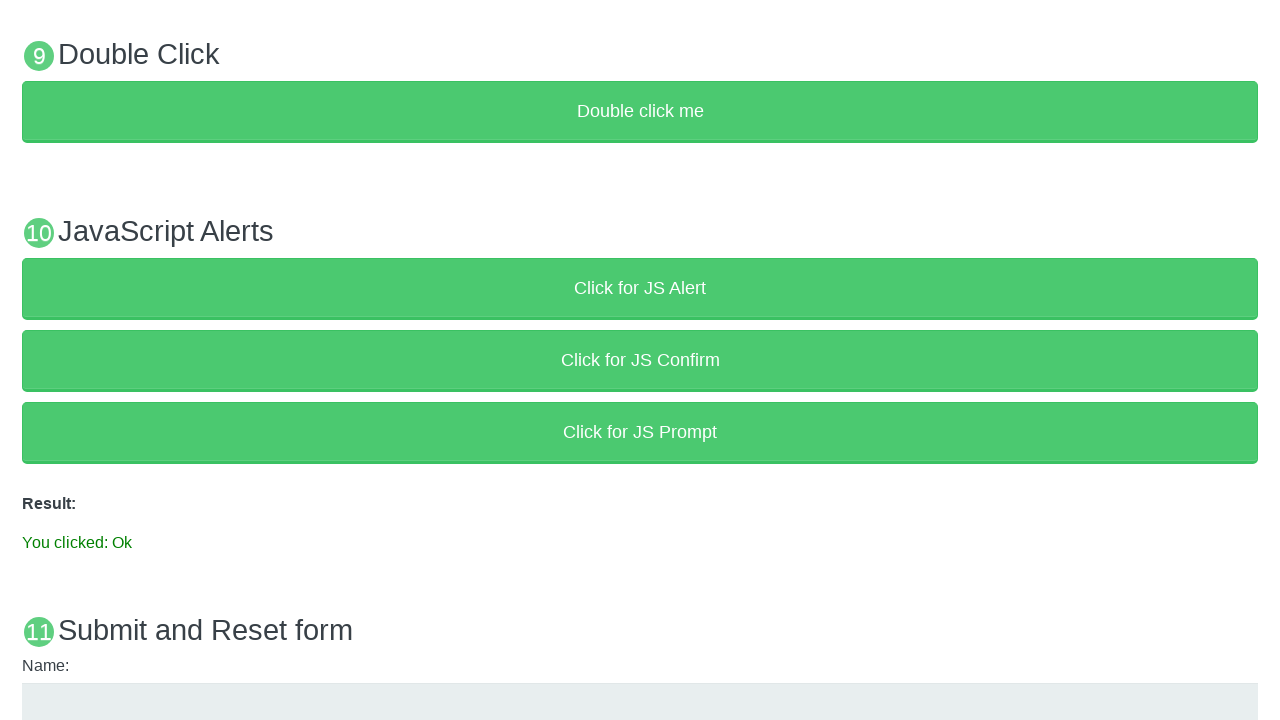

Result element loaded after accepting confirm dialog
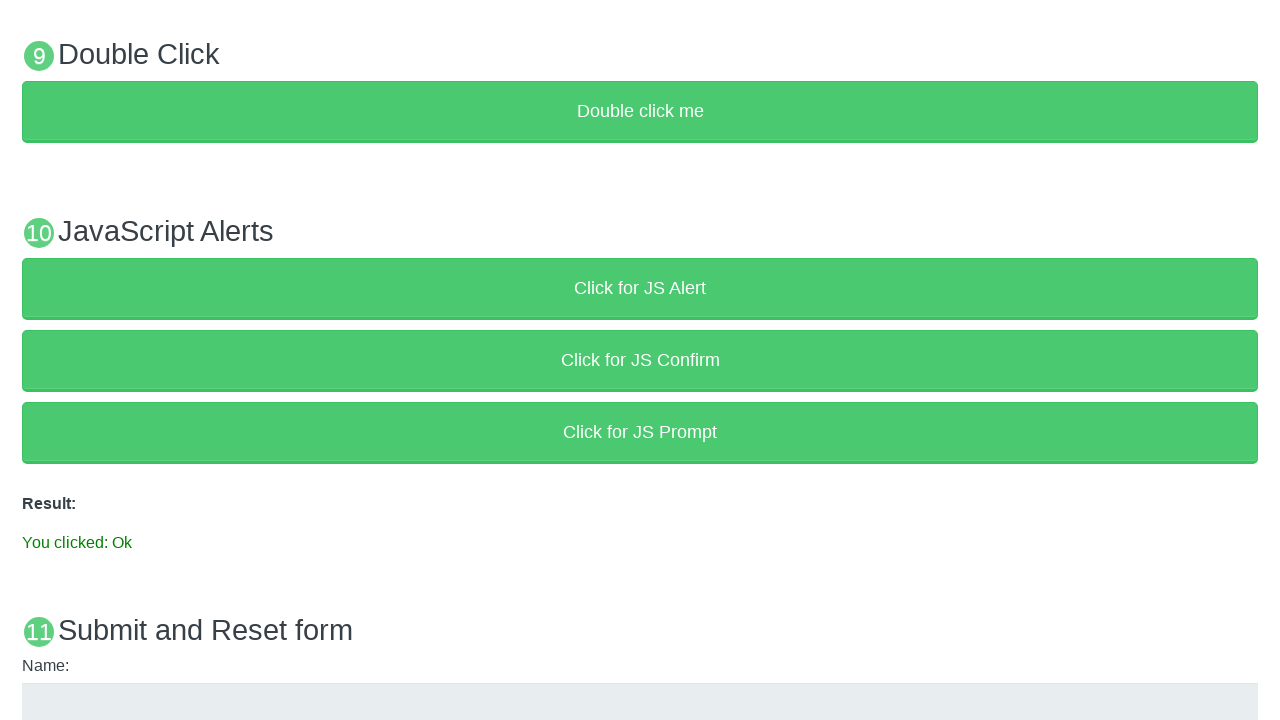

Verified result text is 'You clicked: Ok' after accepting dialog
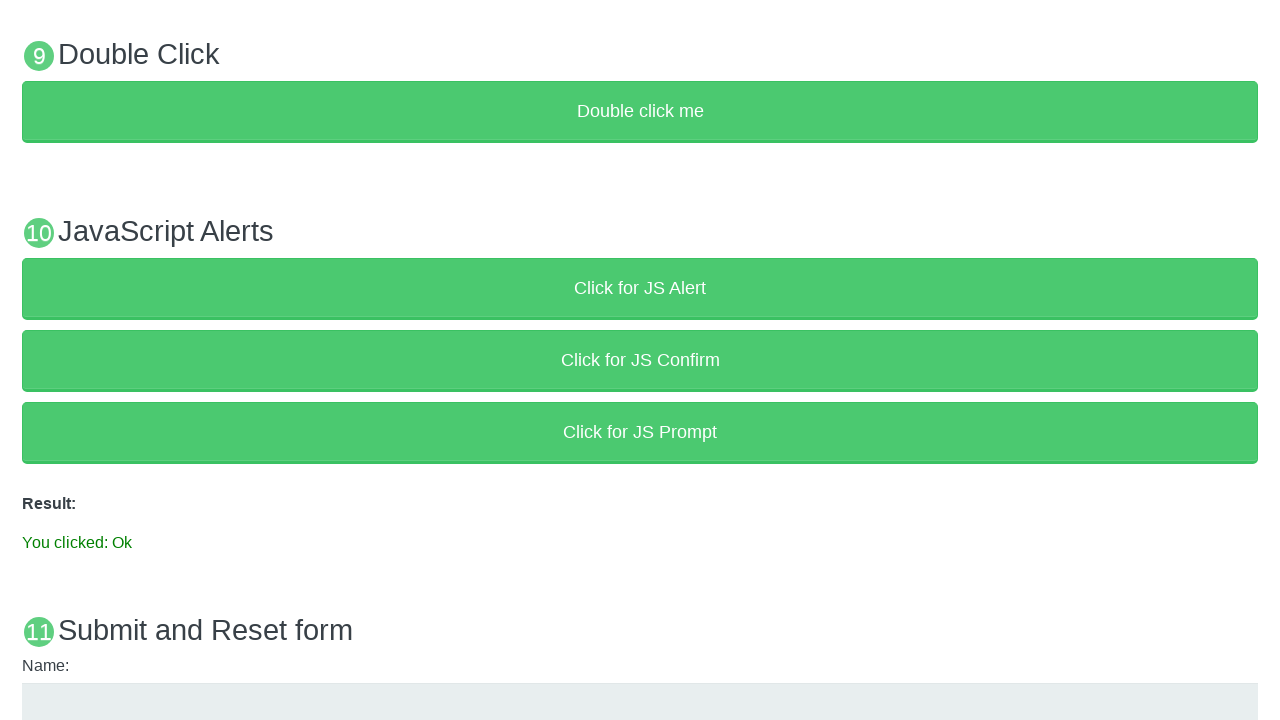

Set up dialog handler to dismiss confirm dialog
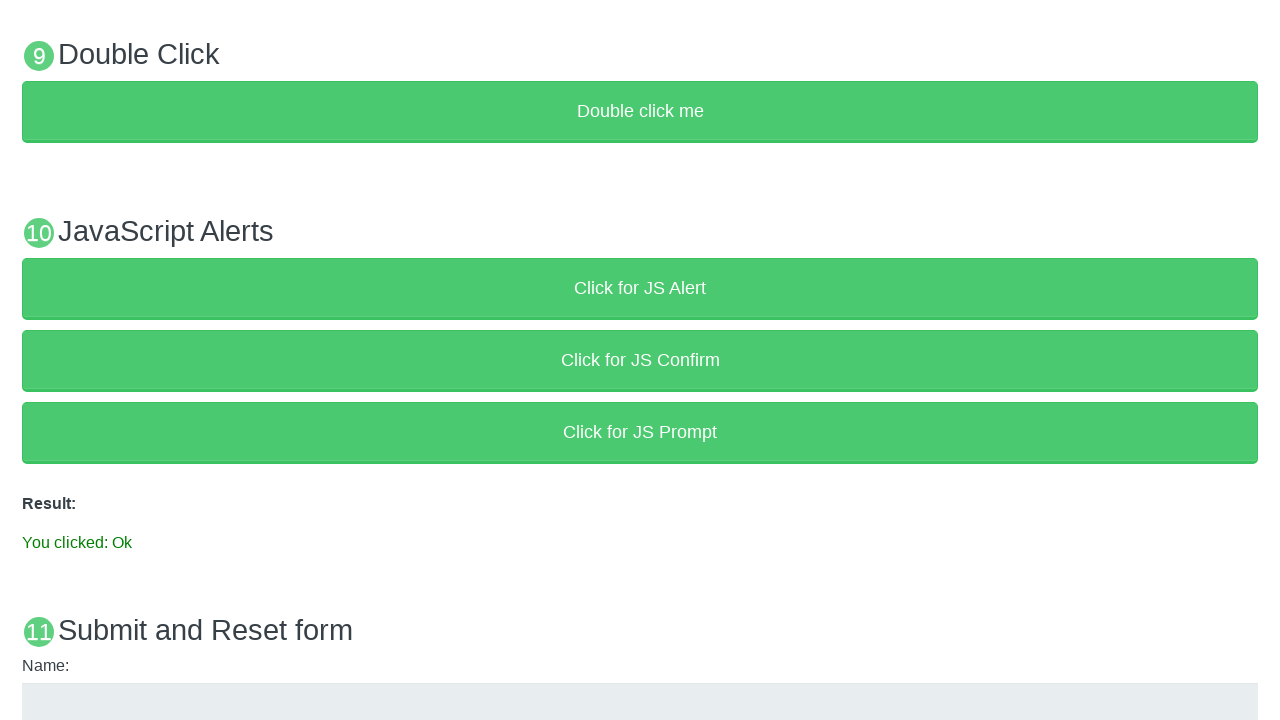

Clicked 'Click for JS Confirm' button to trigger confirm dialog again at (640, 360) on xpath=//button[text()='Click for JS Confirm']
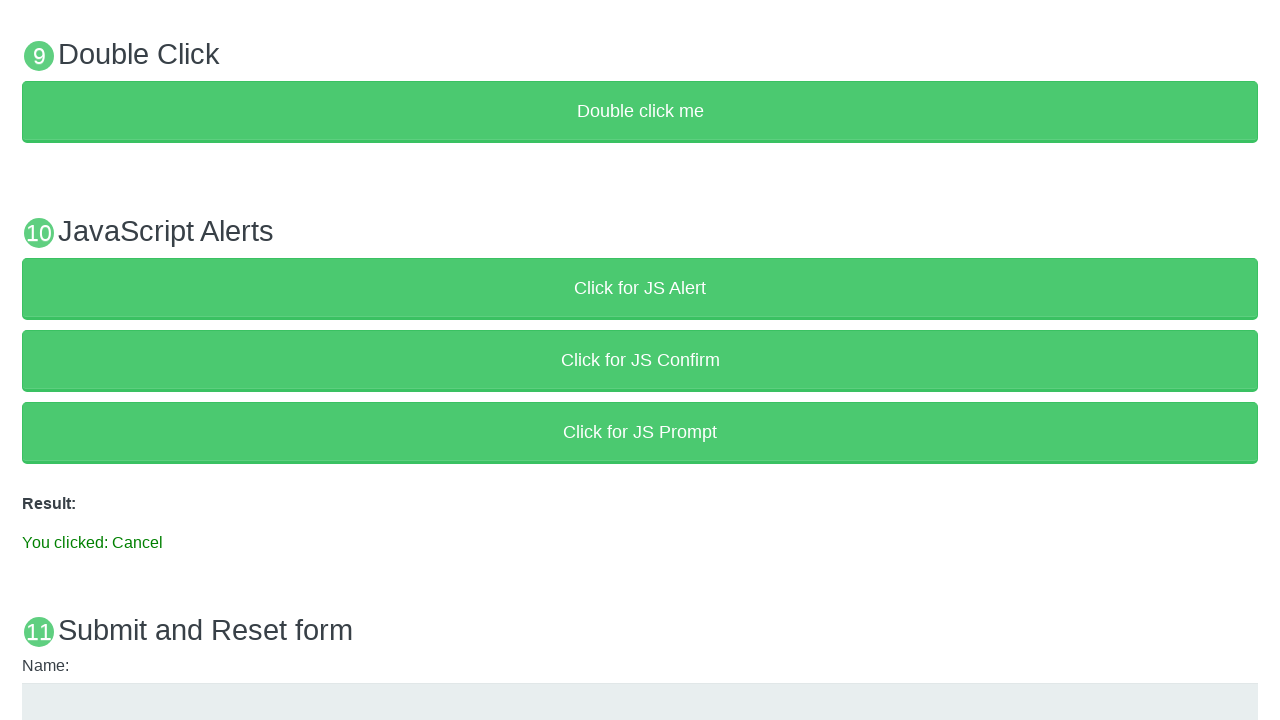

Result element loaded after dismissing confirm dialog
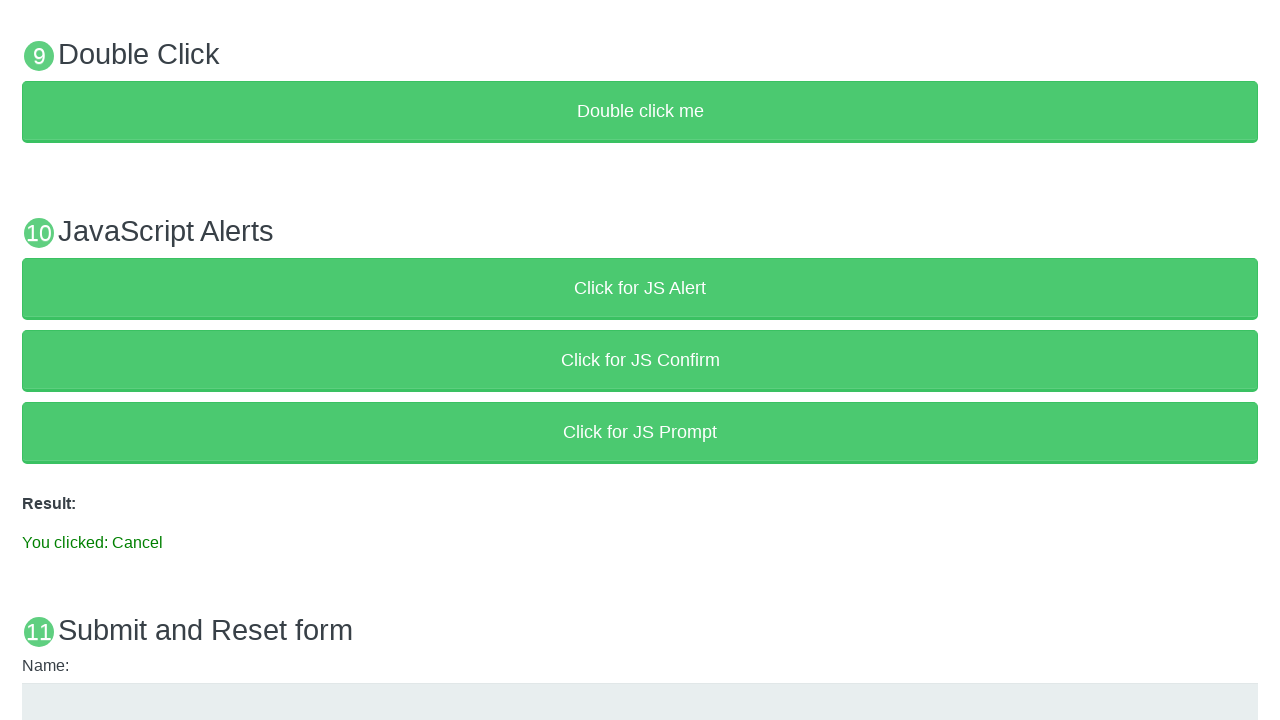

Verified result text is 'You clicked: Cancel' after dismissing dialog
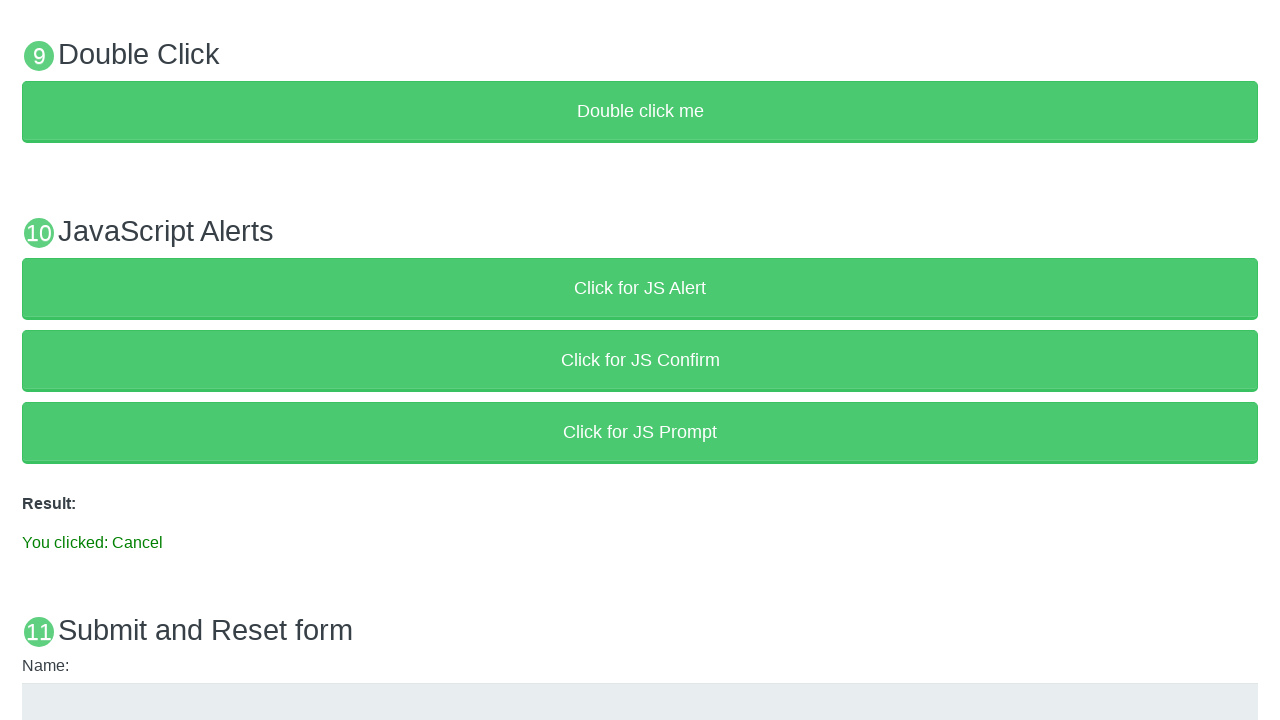

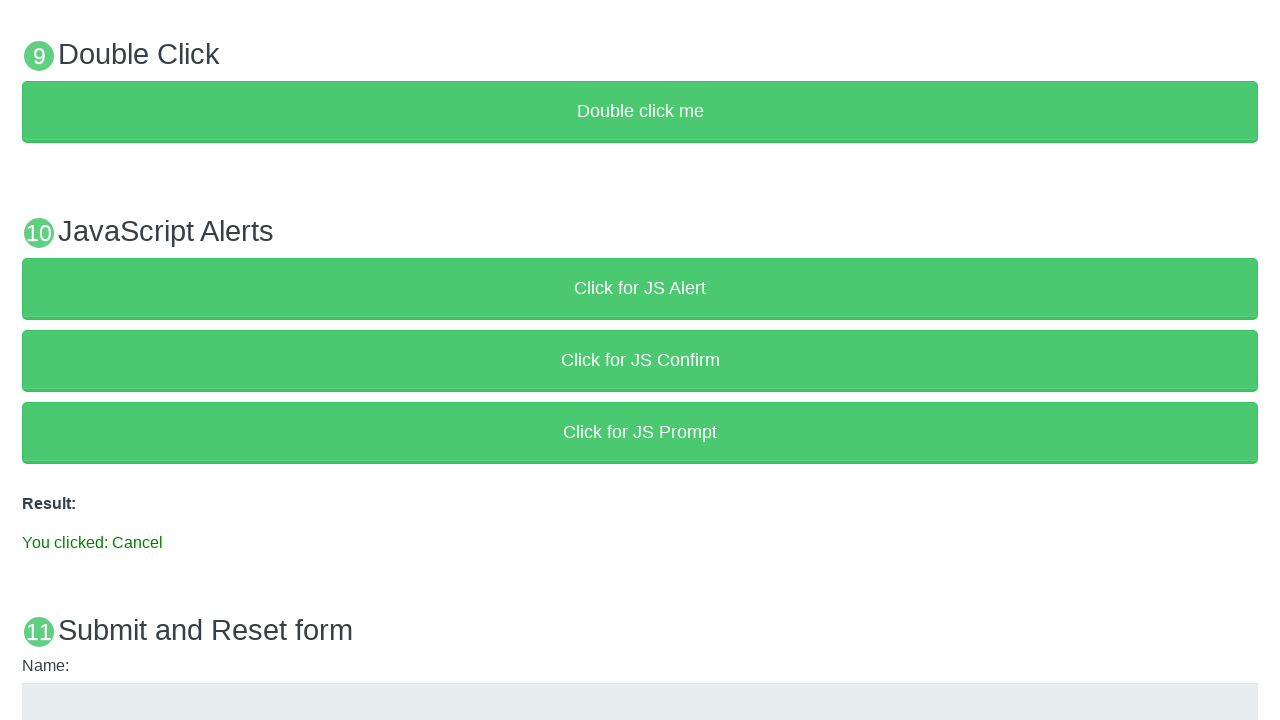